Tests horizontal slider functionality by navigating to the slider page and moving the slider to the right using arrow keys

Starting URL: https://the-internet.herokuapp.com/

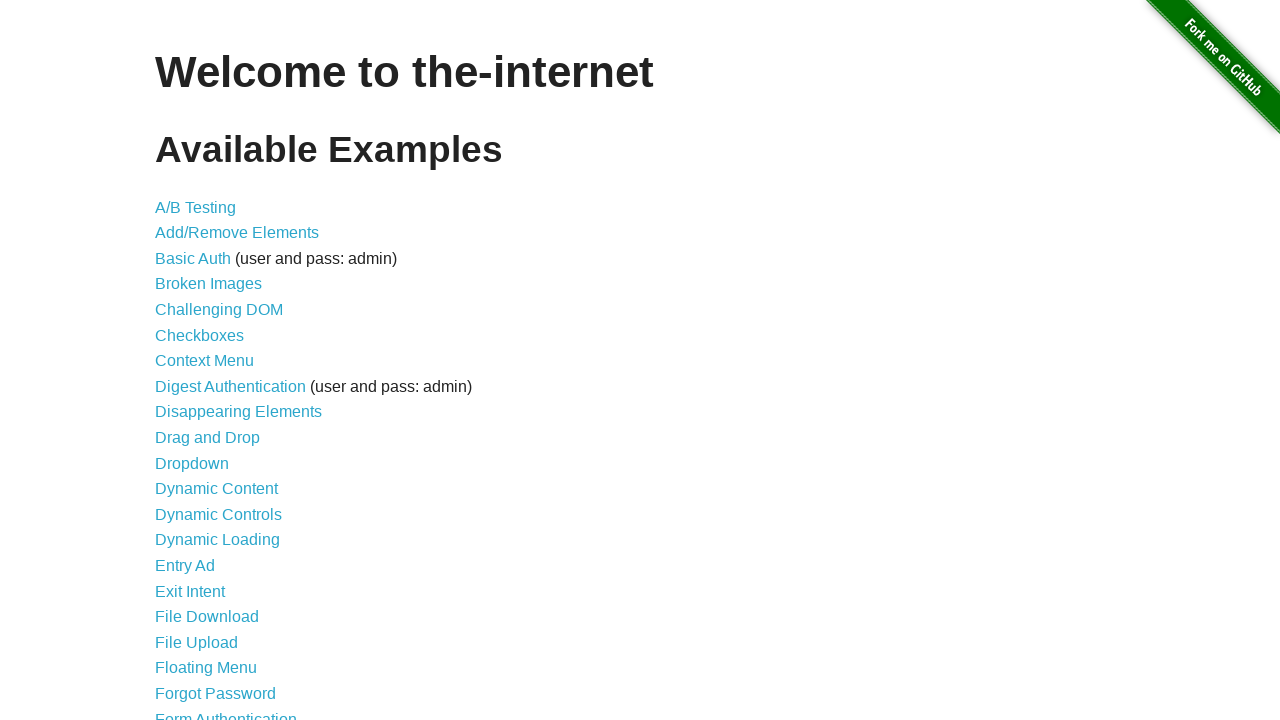

Navigated to the-internet.herokuapp.com
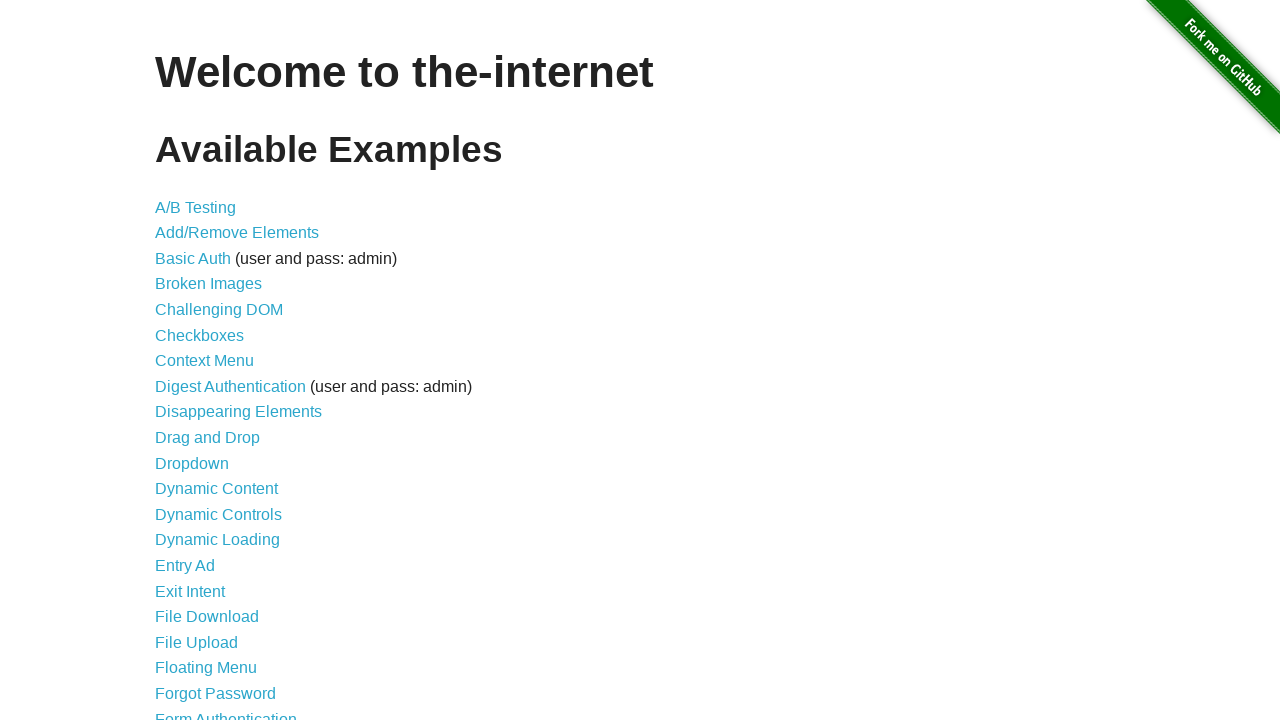

Clicked on Horizontal Slider link at (214, 361) on text=Horizontal Slider
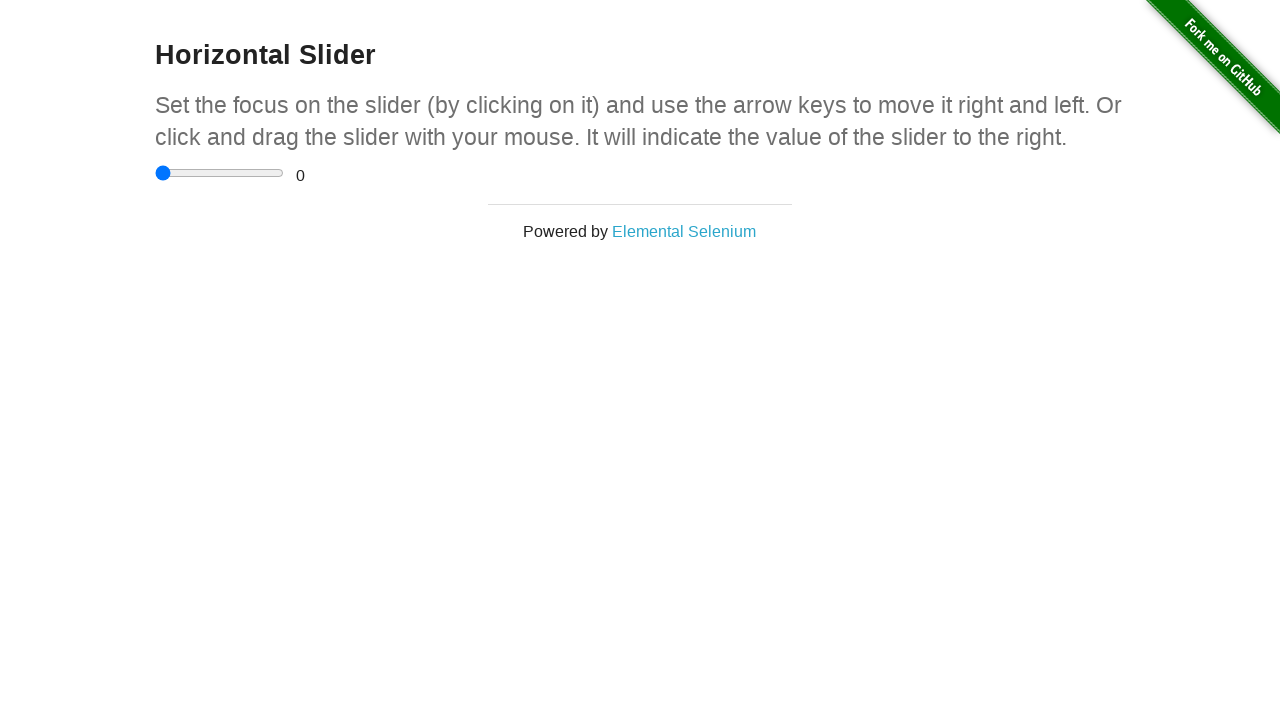

Horizontal slider element is now visible
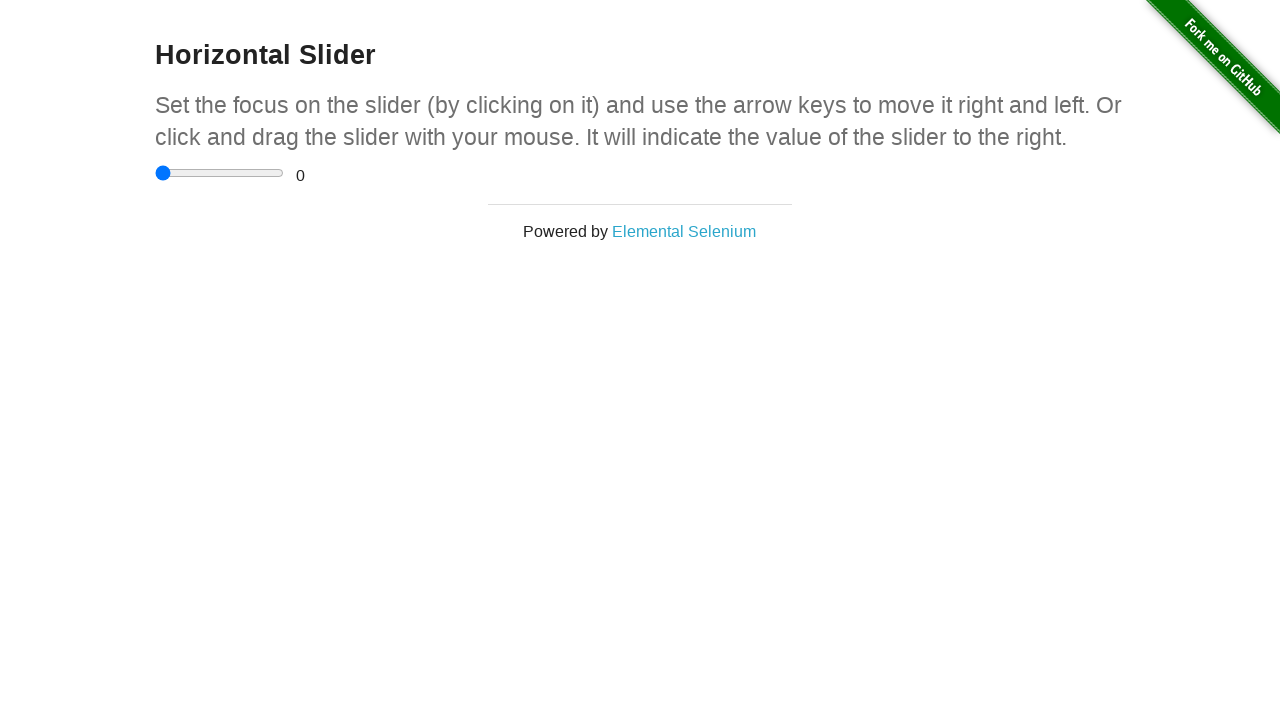

Pressed ArrowRight on slider (move 1/7) on input[type='range']
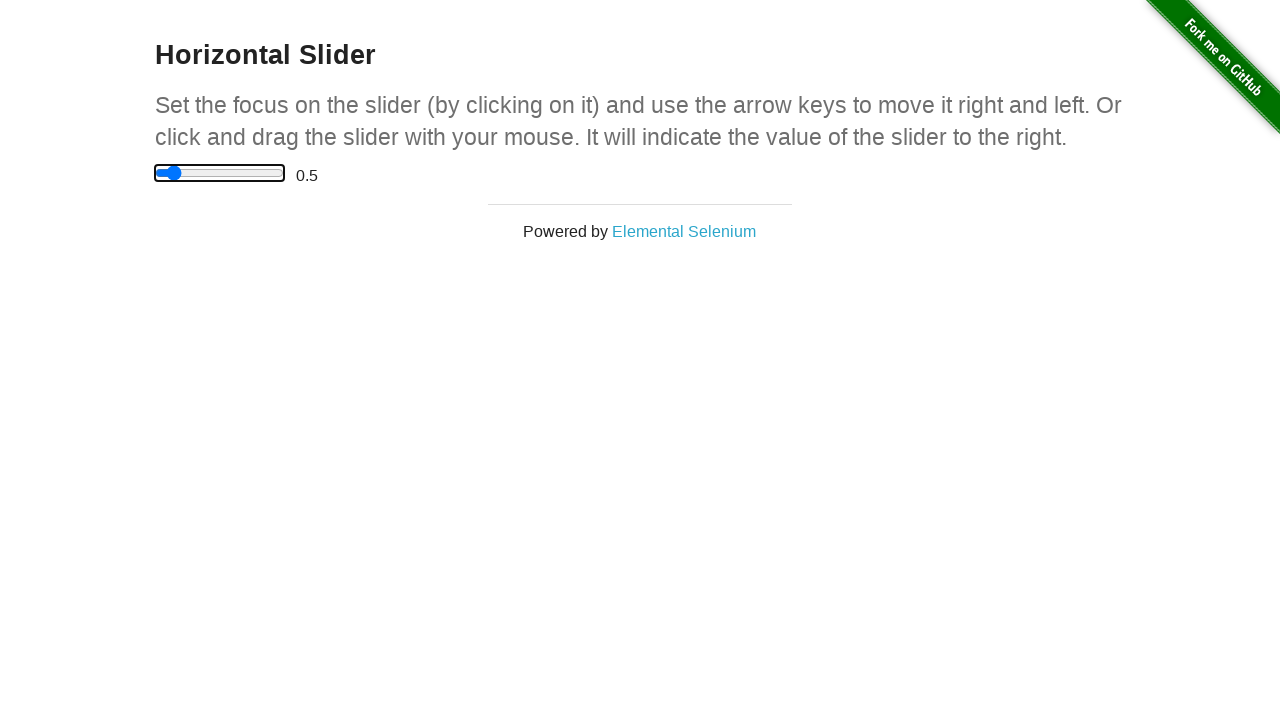

Waited 500ms after slider move 1/7
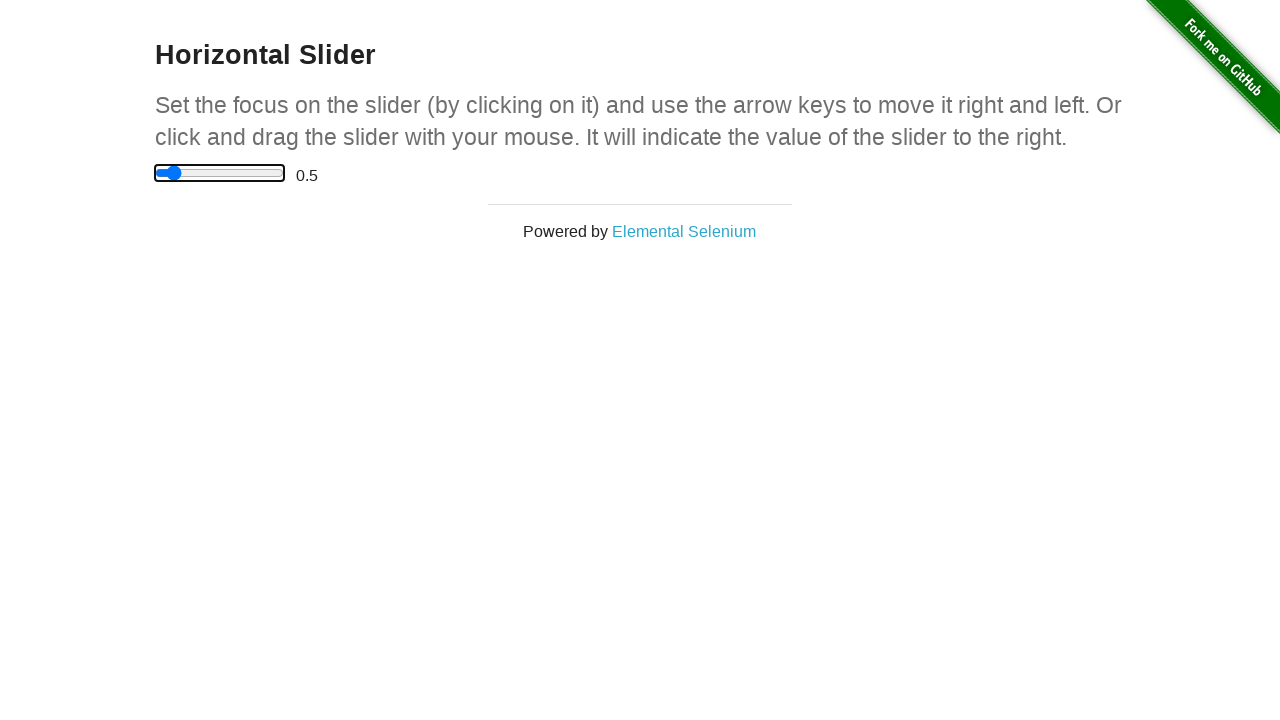

Pressed ArrowRight on slider (move 2/7) on input[type='range']
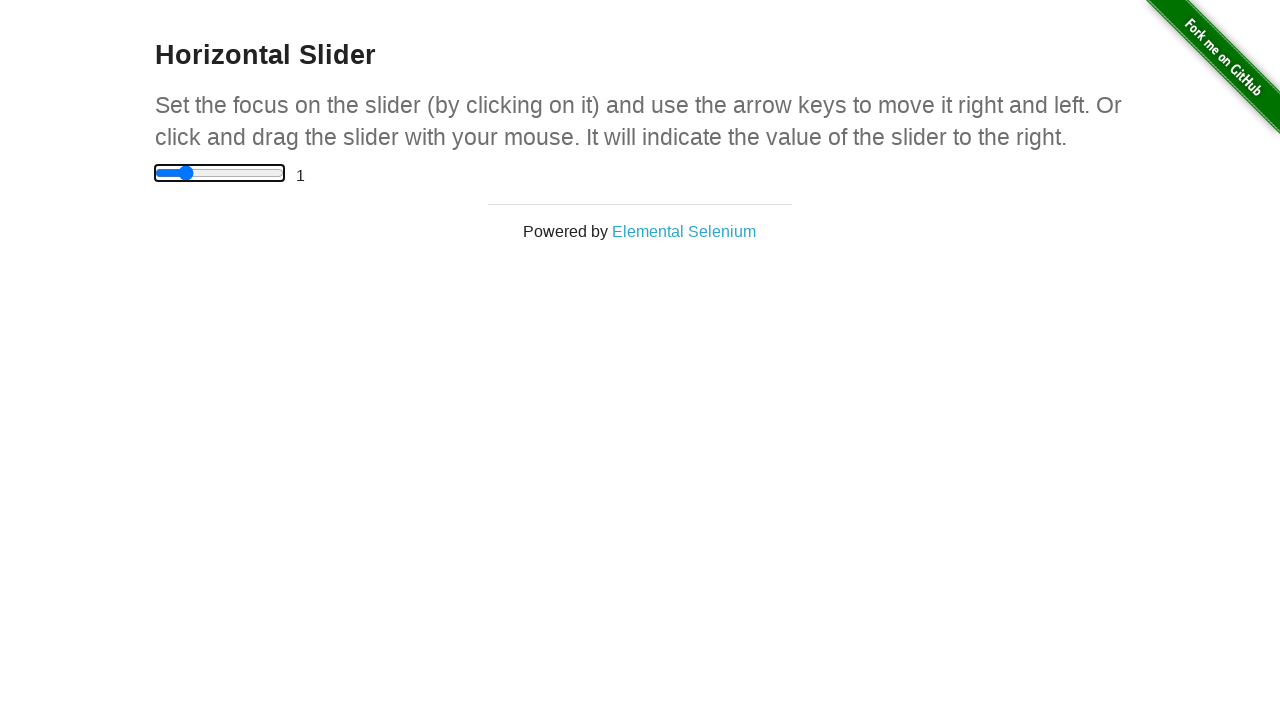

Waited 500ms after slider move 2/7
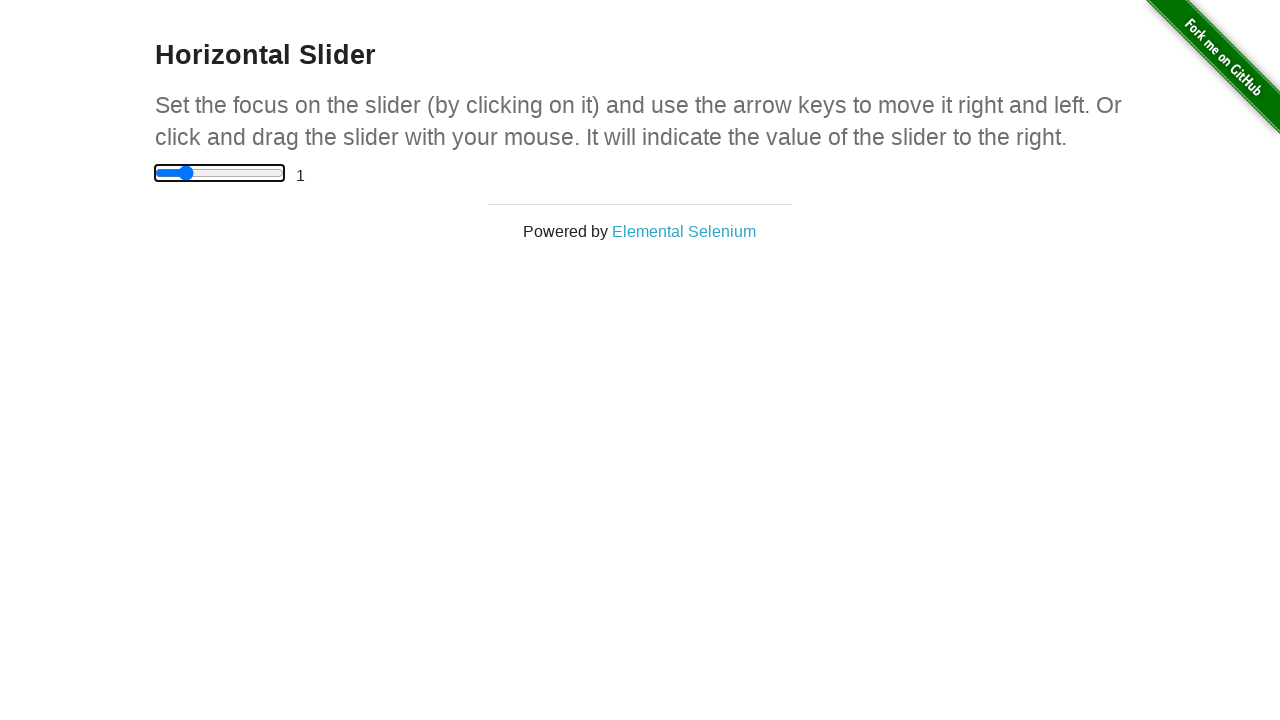

Pressed ArrowRight on slider (move 3/7) on input[type='range']
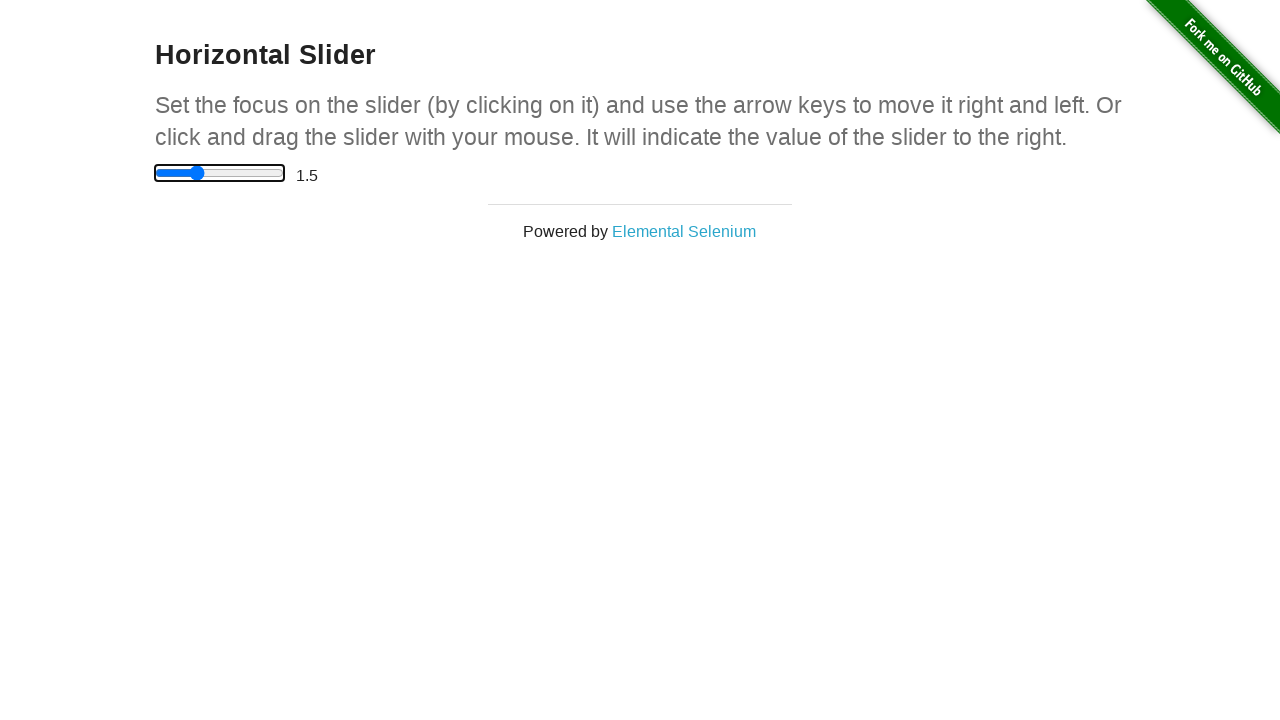

Waited 500ms after slider move 3/7
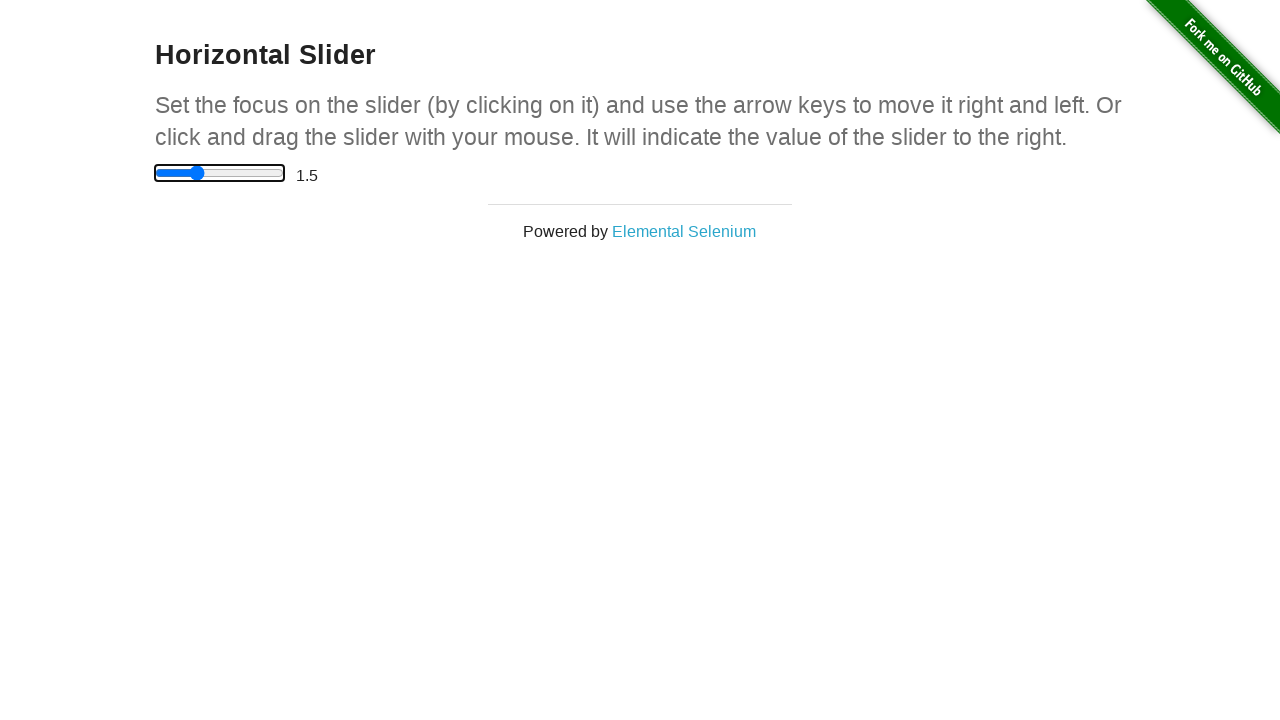

Pressed ArrowRight on slider (move 4/7) on input[type='range']
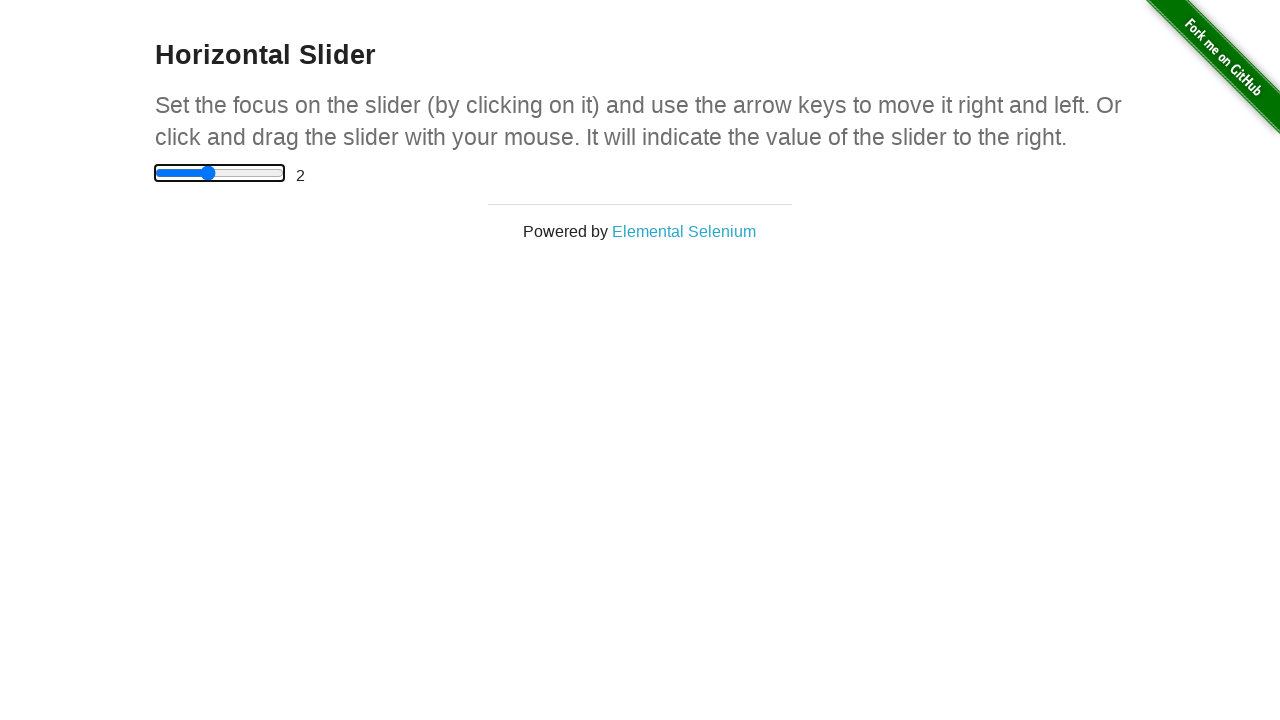

Waited 500ms after slider move 4/7
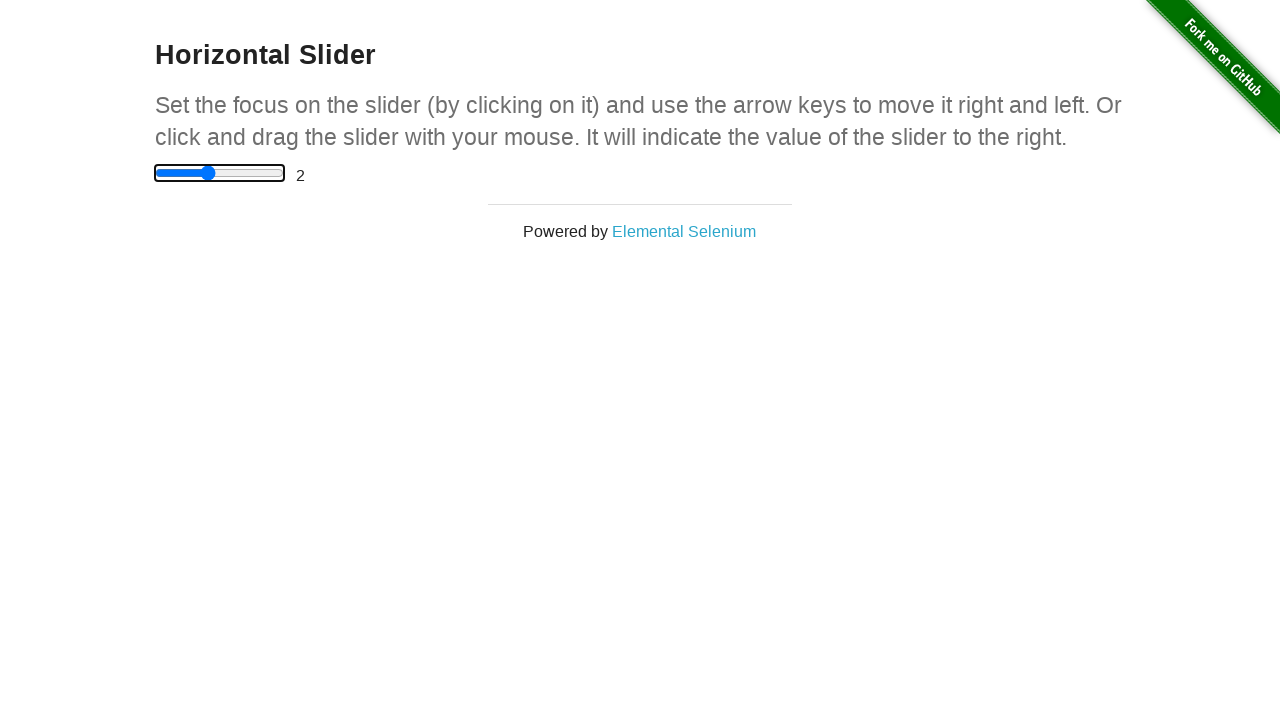

Pressed ArrowRight on slider (move 5/7) on input[type='range']
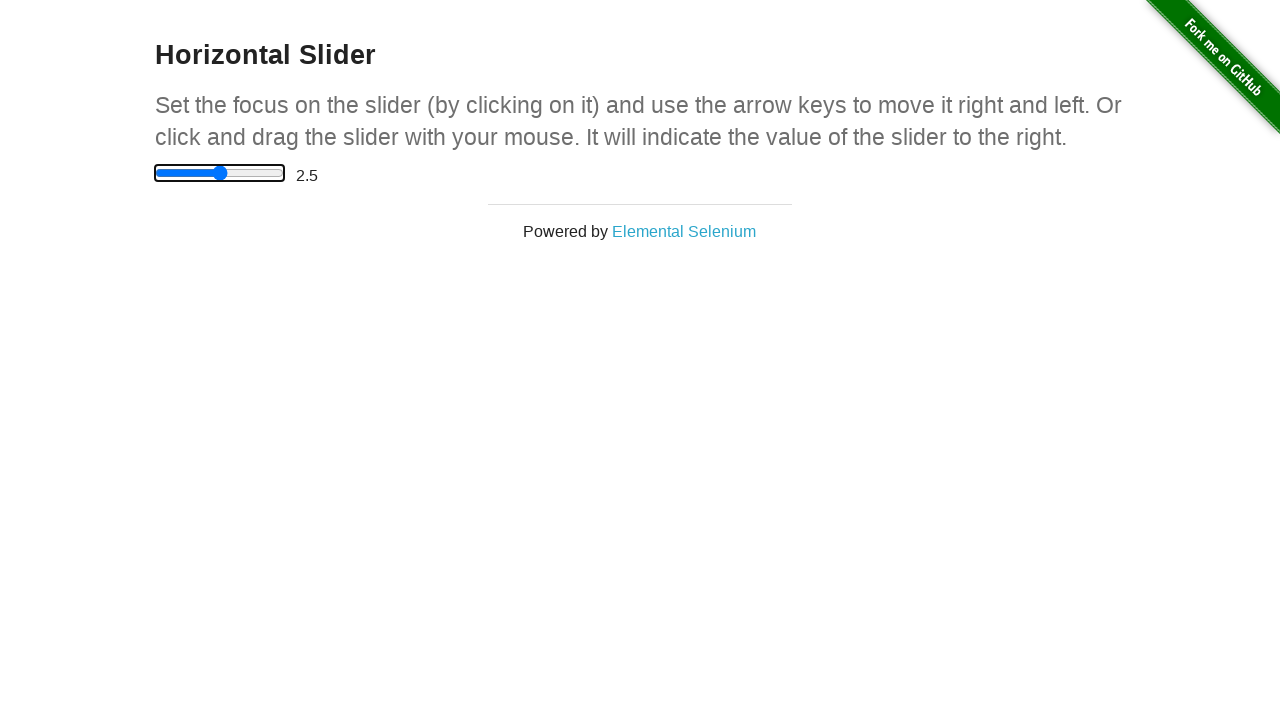

Waited 500ms after slider move 5/7
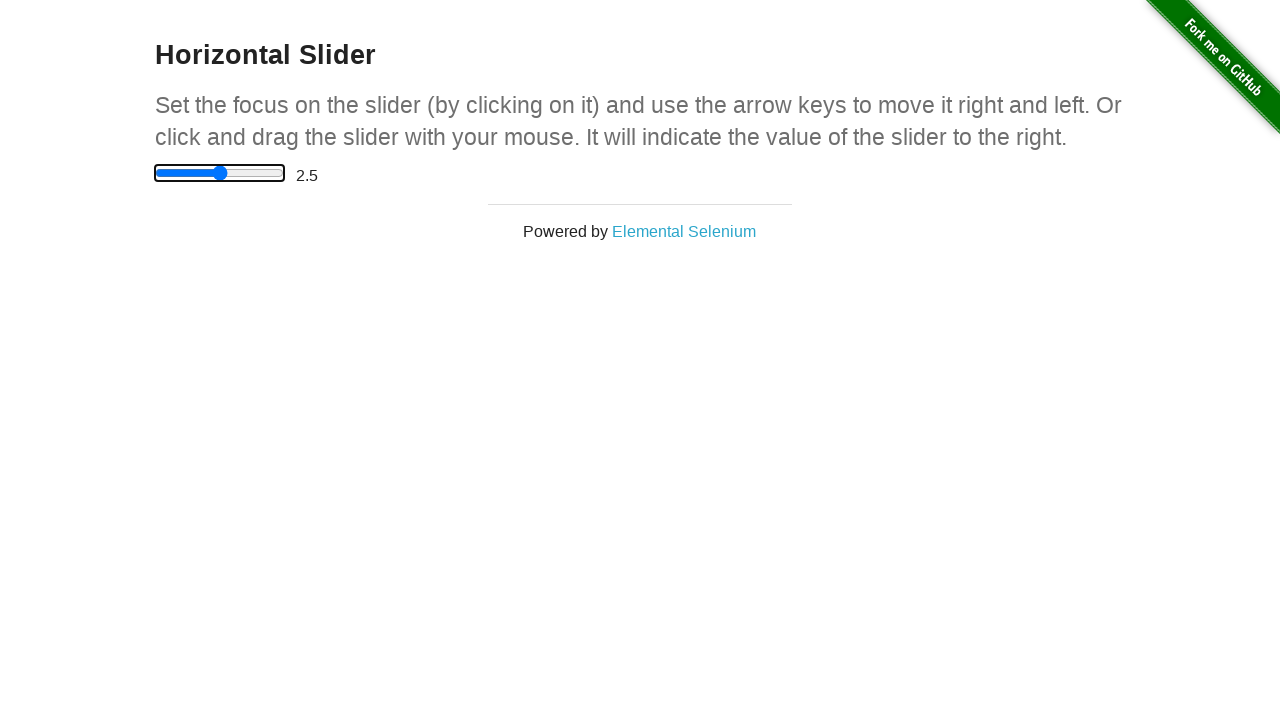

Pressed ArrowRight on slider (move 6/7) on input[type='range']
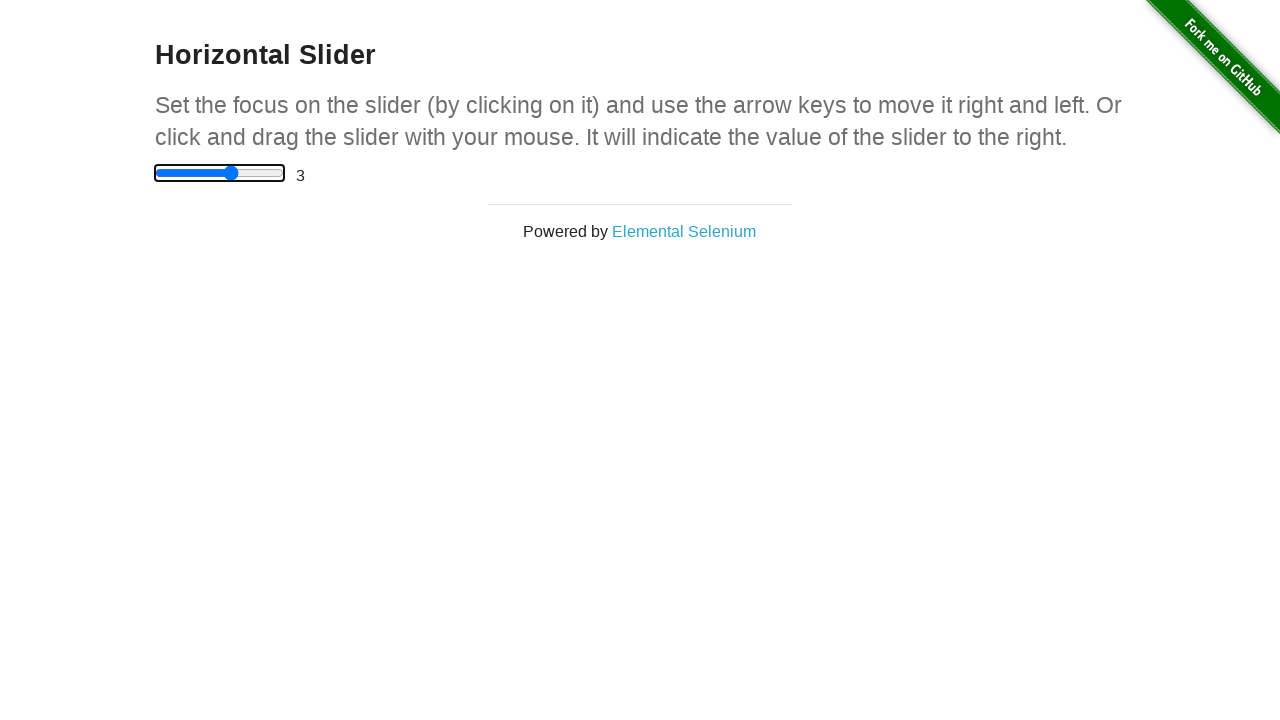

Waited 500ms after slider move 6/7
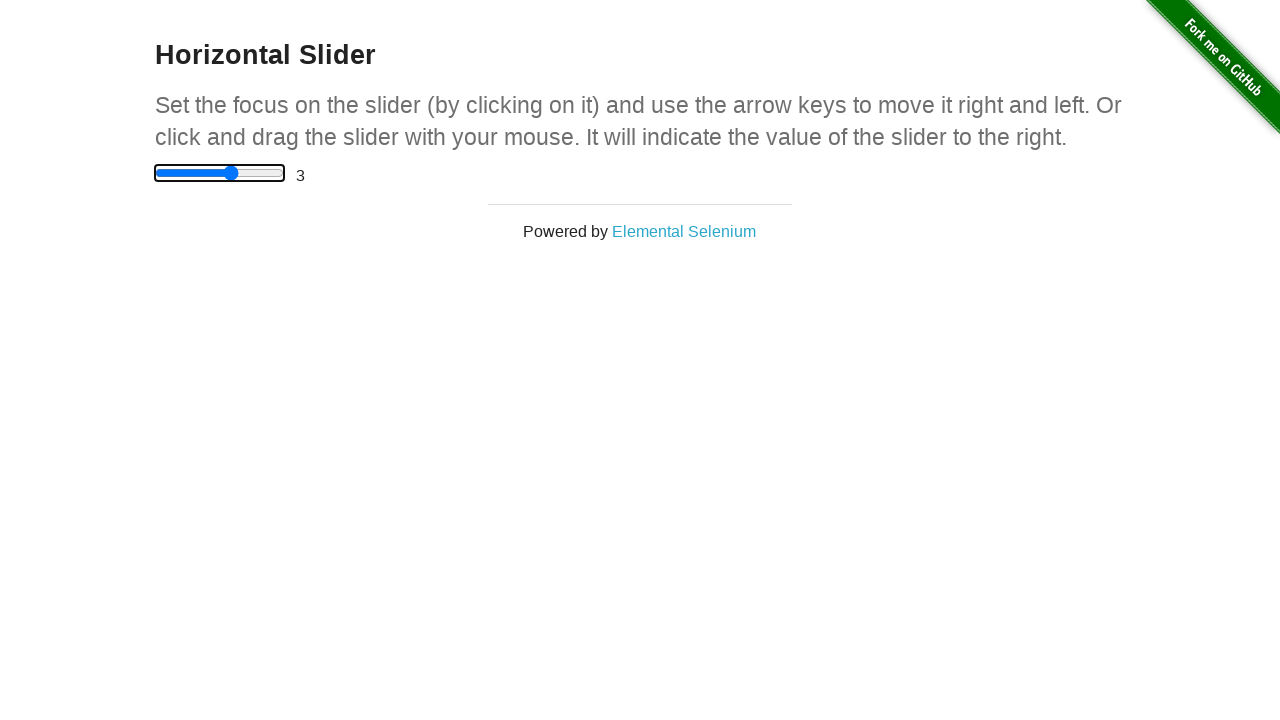

Pressed ArrowRight on slider (move 7/7) on input[type='range']
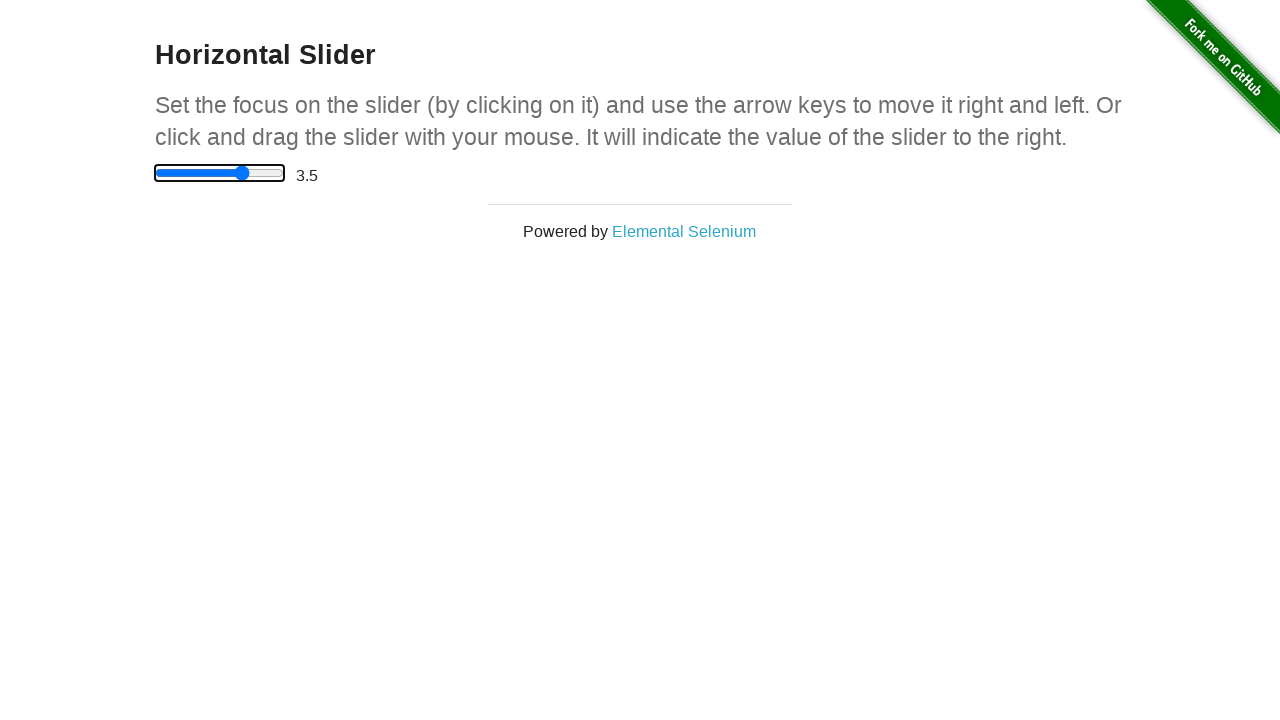

Waited 500ms after slider move 7/7
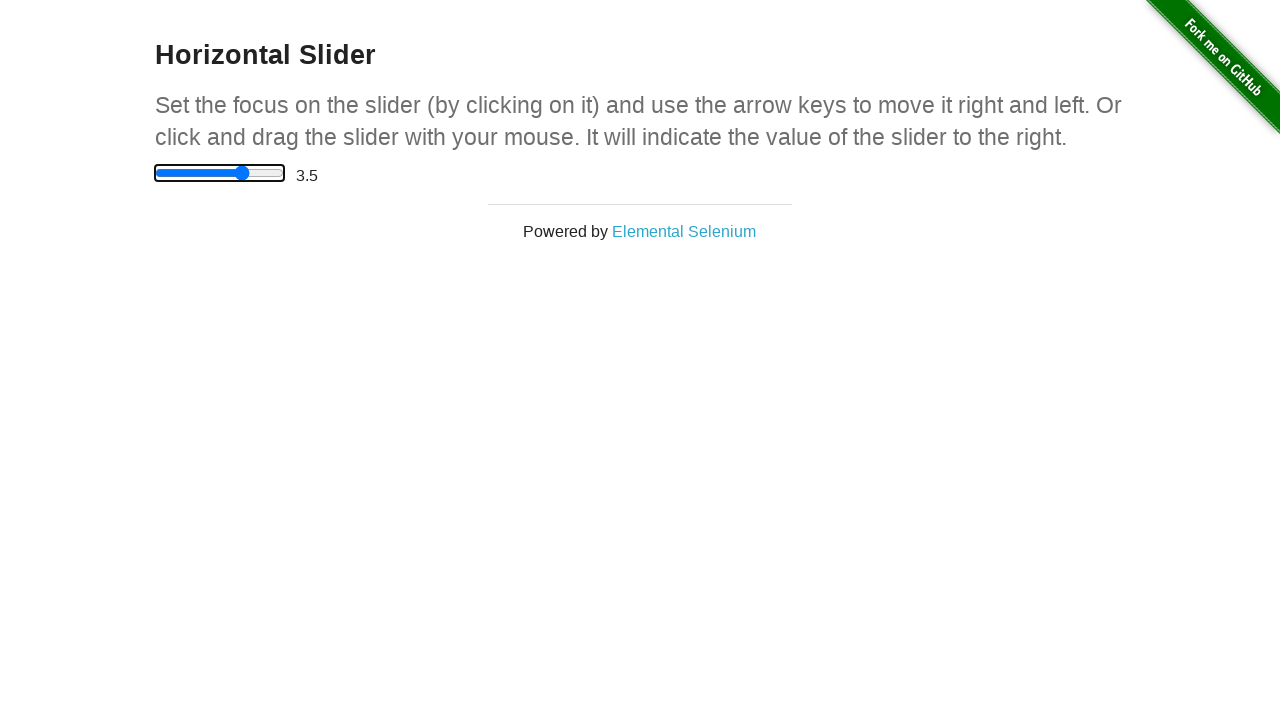

Slider value element #range is now visible
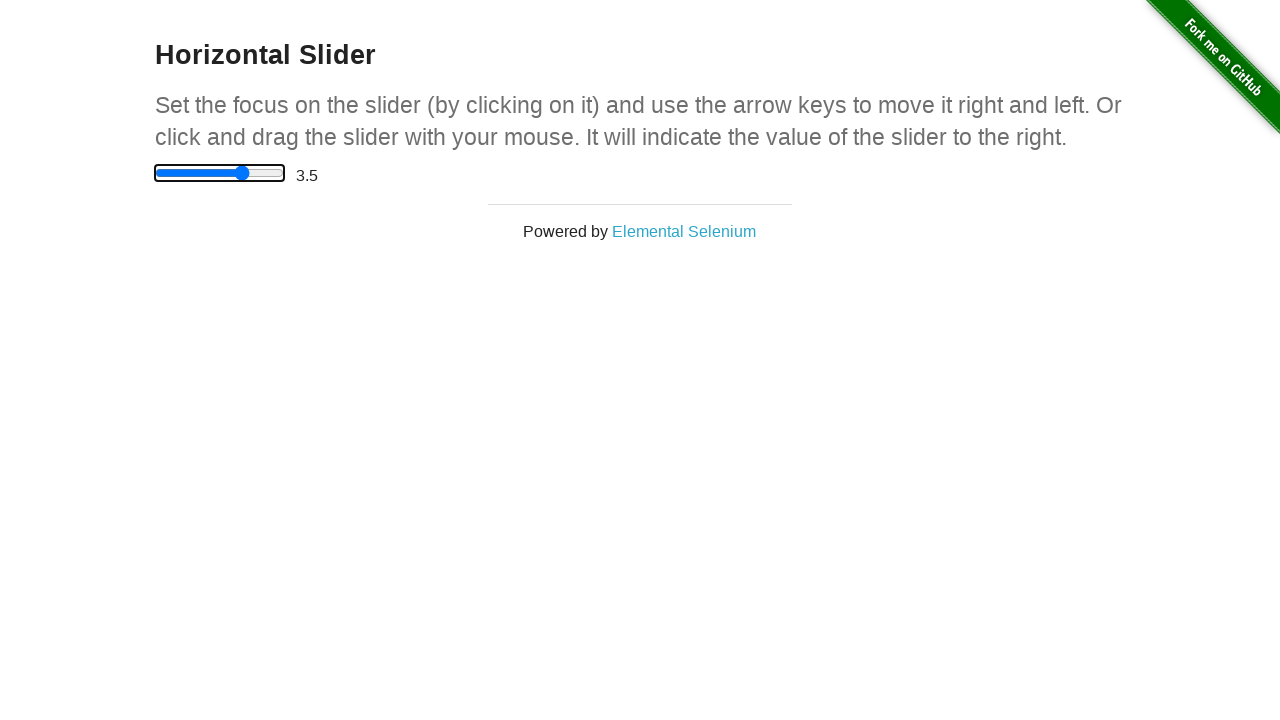

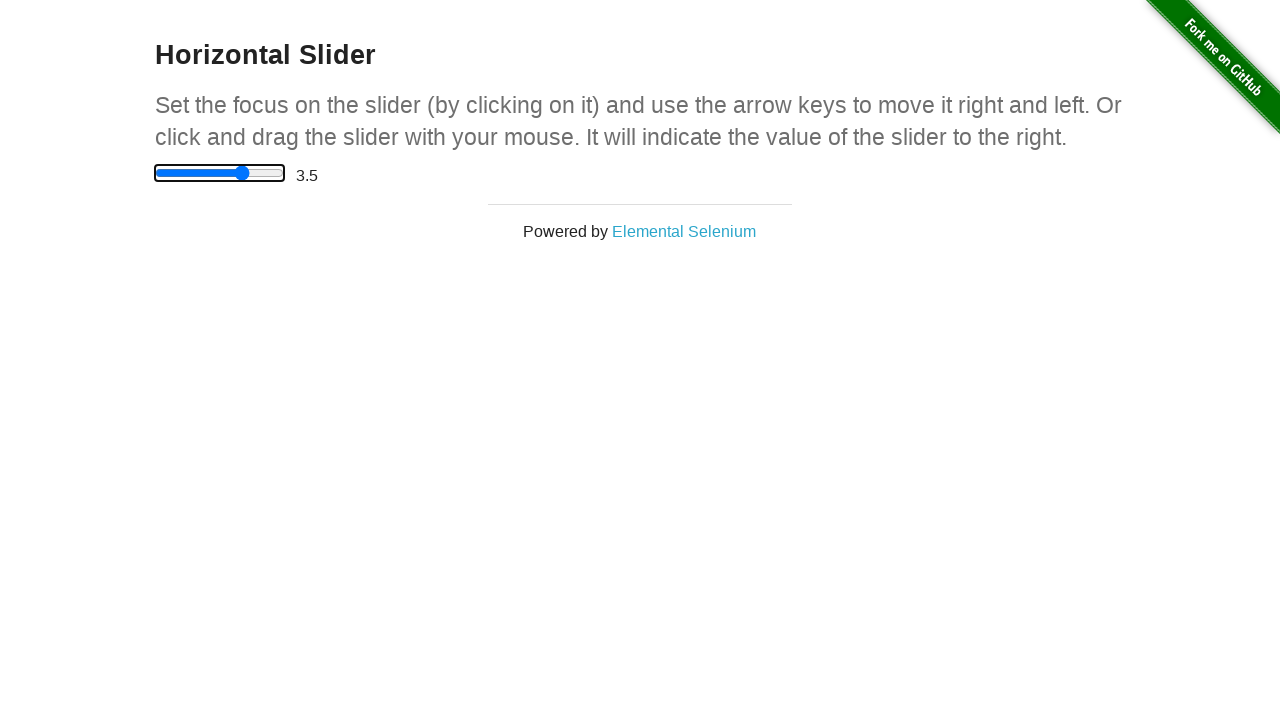